Tests that edits are saved on blur by double-clicking, filling text, and dispatching blur event.

Starting URL: https://demo.playwright.dev/todomvc

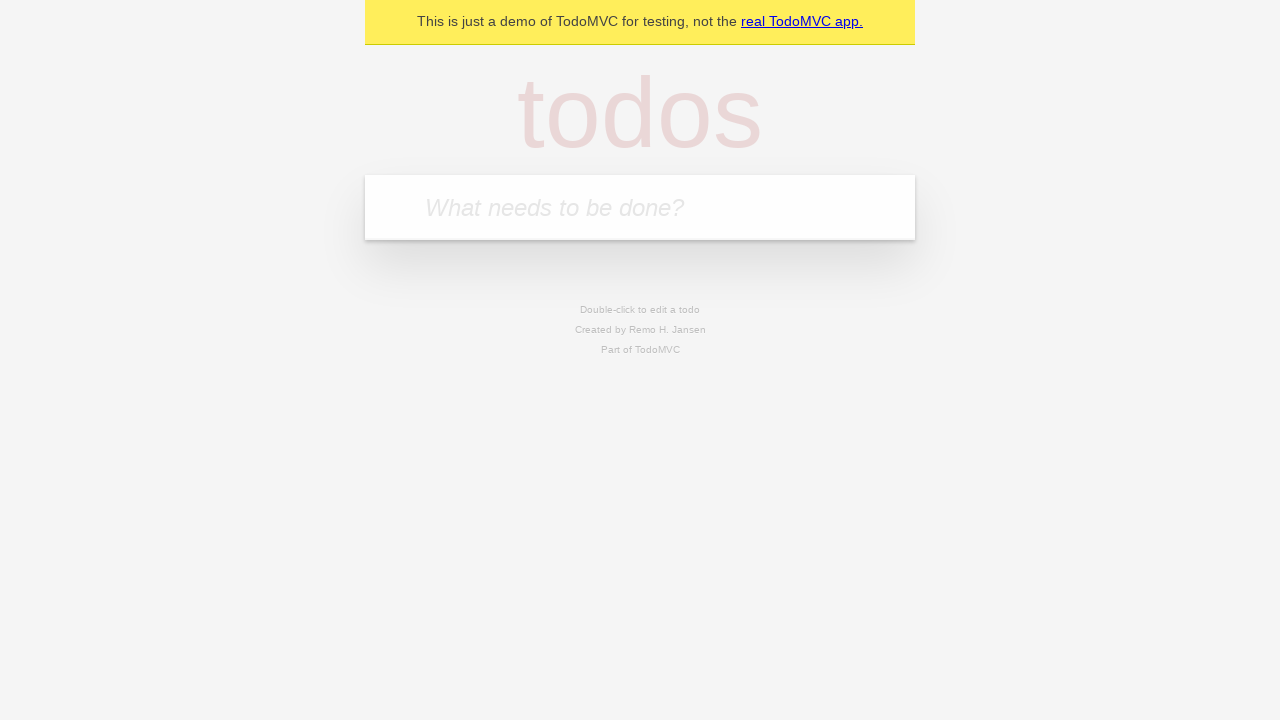

Filled first todo input with 'buy some cheese' on internal:attr=[placeholder="What needs to be done?"i]
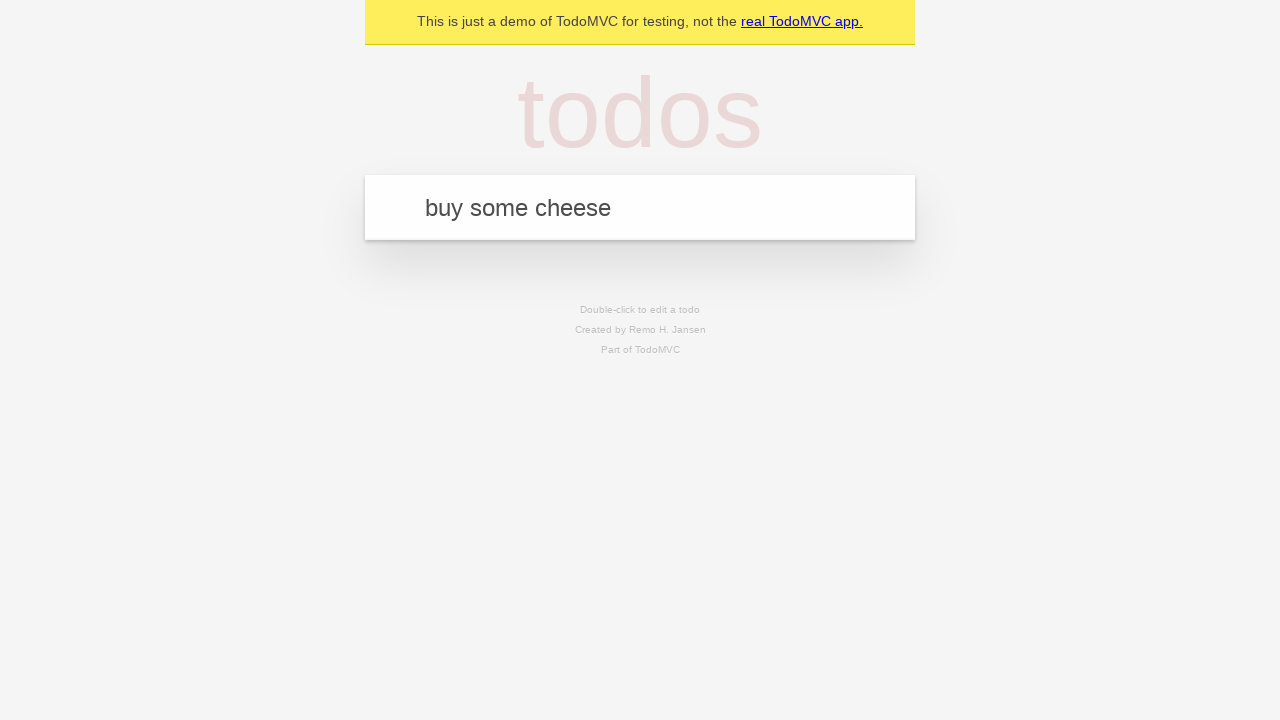

Pressed Enter to create first todo on internal:attr=[placeholder="What needs to be done?"i]
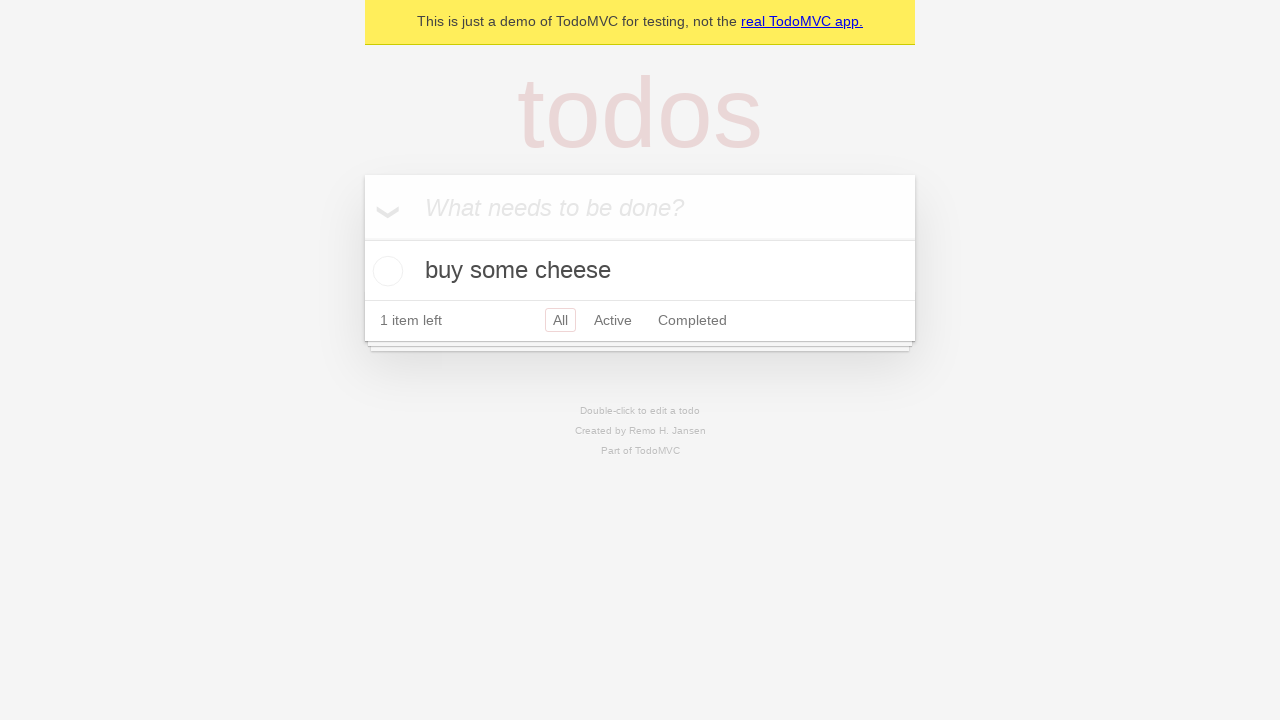

Filled second todo input with 'feed the cat' on internal:attr=[placeholder="What needs to be done?"i]
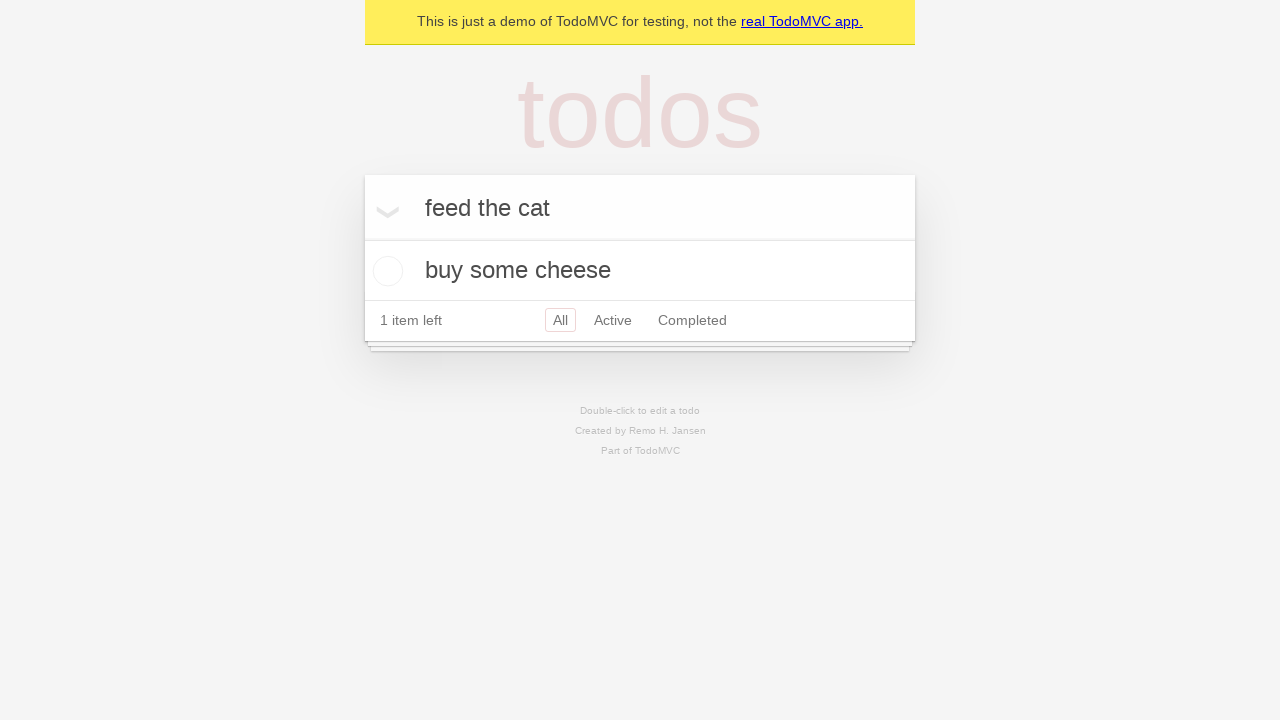

Pressed Enter to create second todo on internal:attr=[placeholder="What needs to be done?"i]
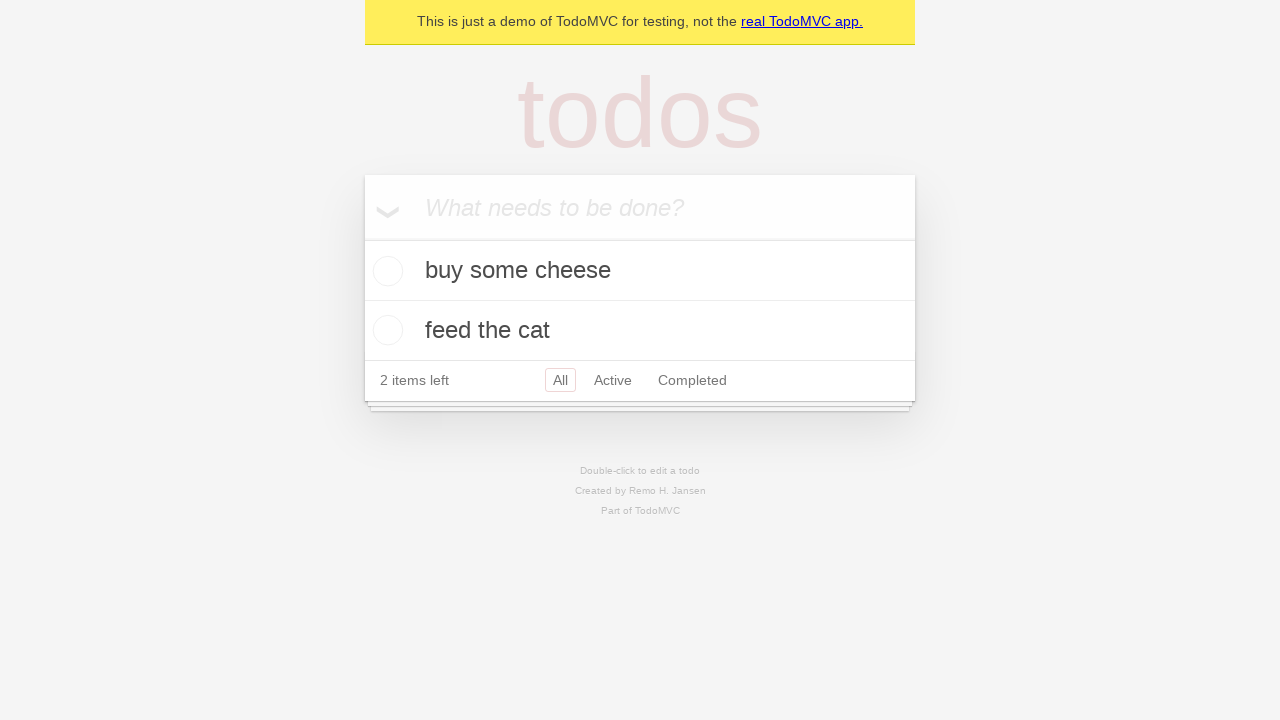

Filled third todo input with 'book a doctors appointment' on internal:attr=[placeholder="What needs to be done?"i]
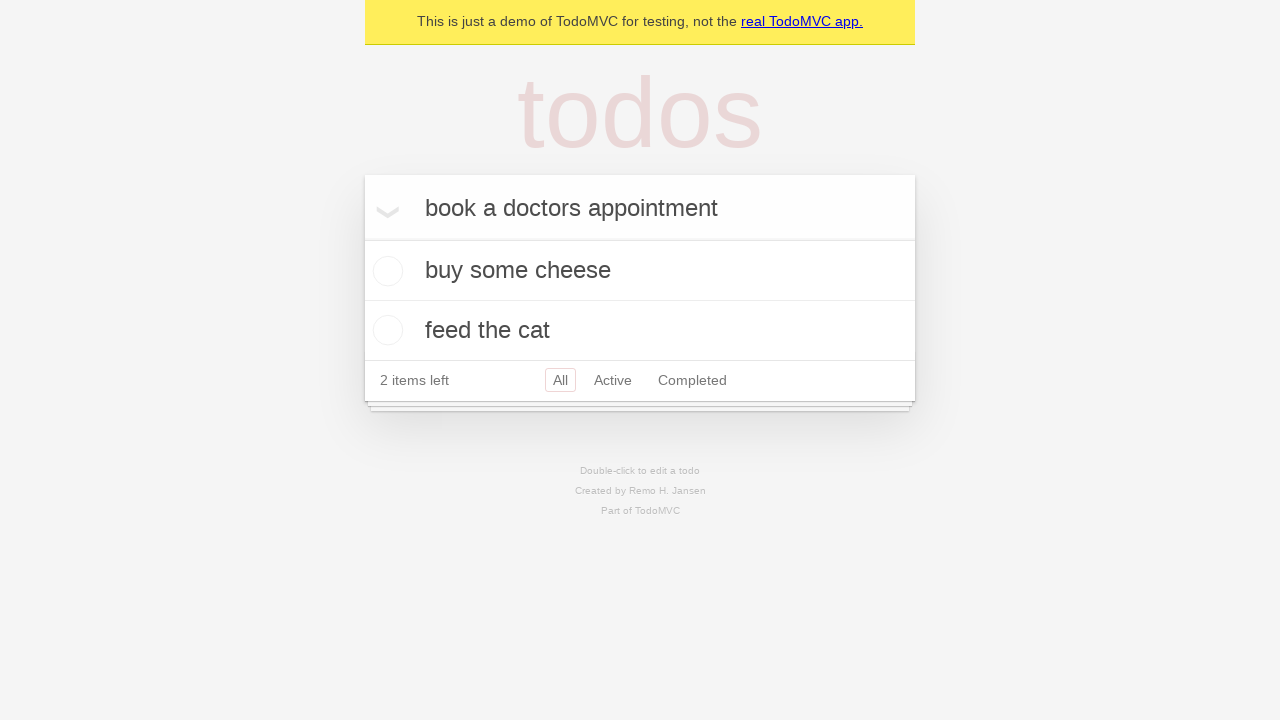

Pressed Enter to create third todo on internal:attr=[placeholder="What needs to be done?"i]
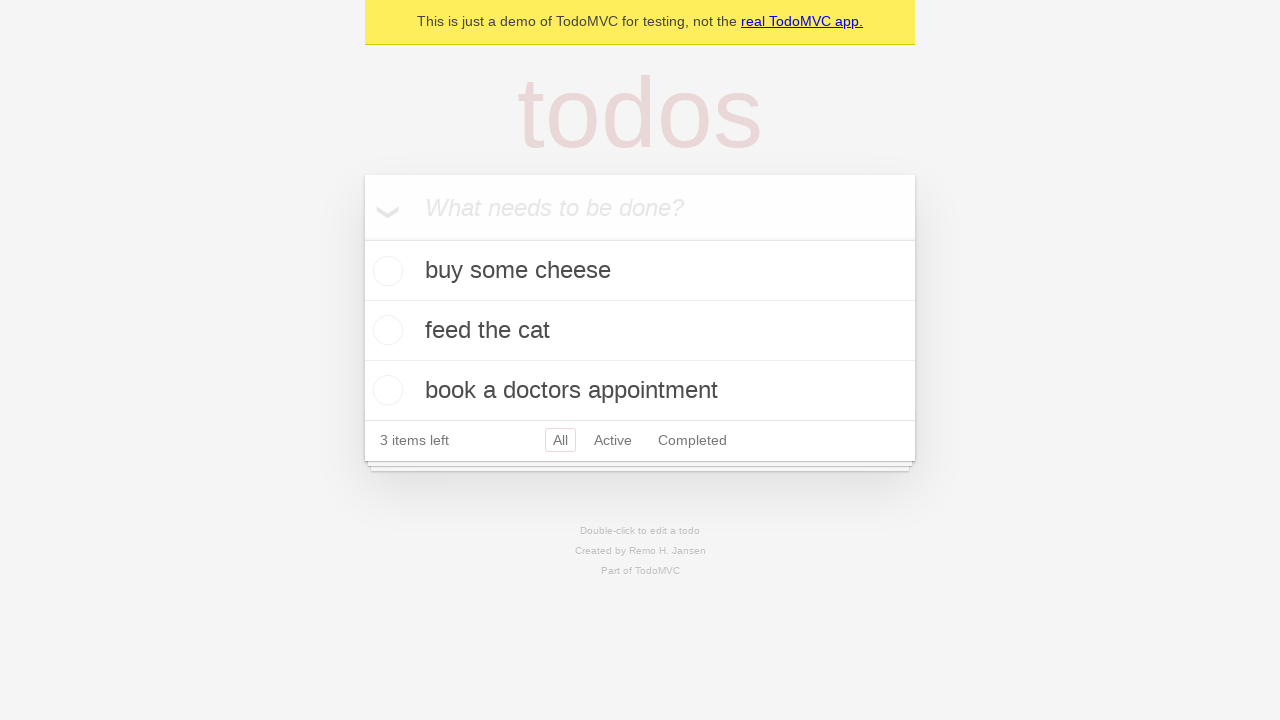

Double-clicked second todo to enter edit mode at (640, 331) on internal:testid=[data-testid="todo-item"s] >> nth=1
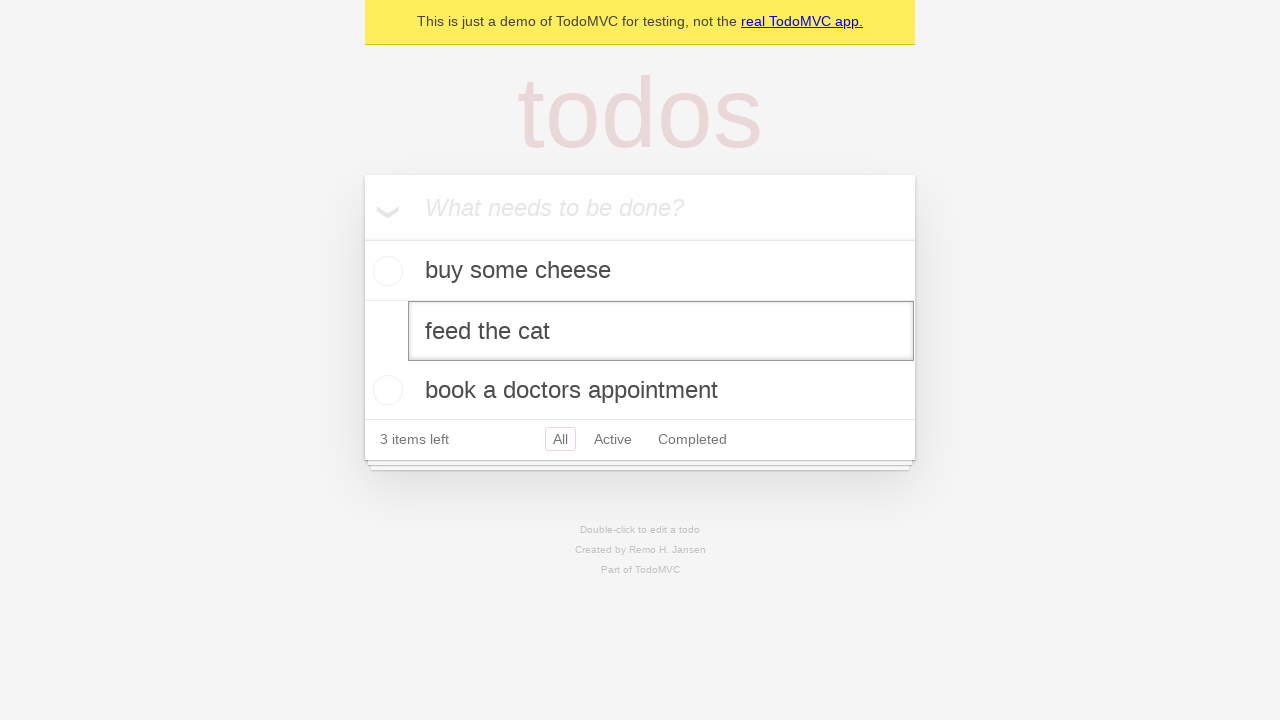

Filled edit textbox with 'buy some sausages' on internal:testid=[data-testid="todo-item"s] >> nth=1 >> internal:role=textbox[nam
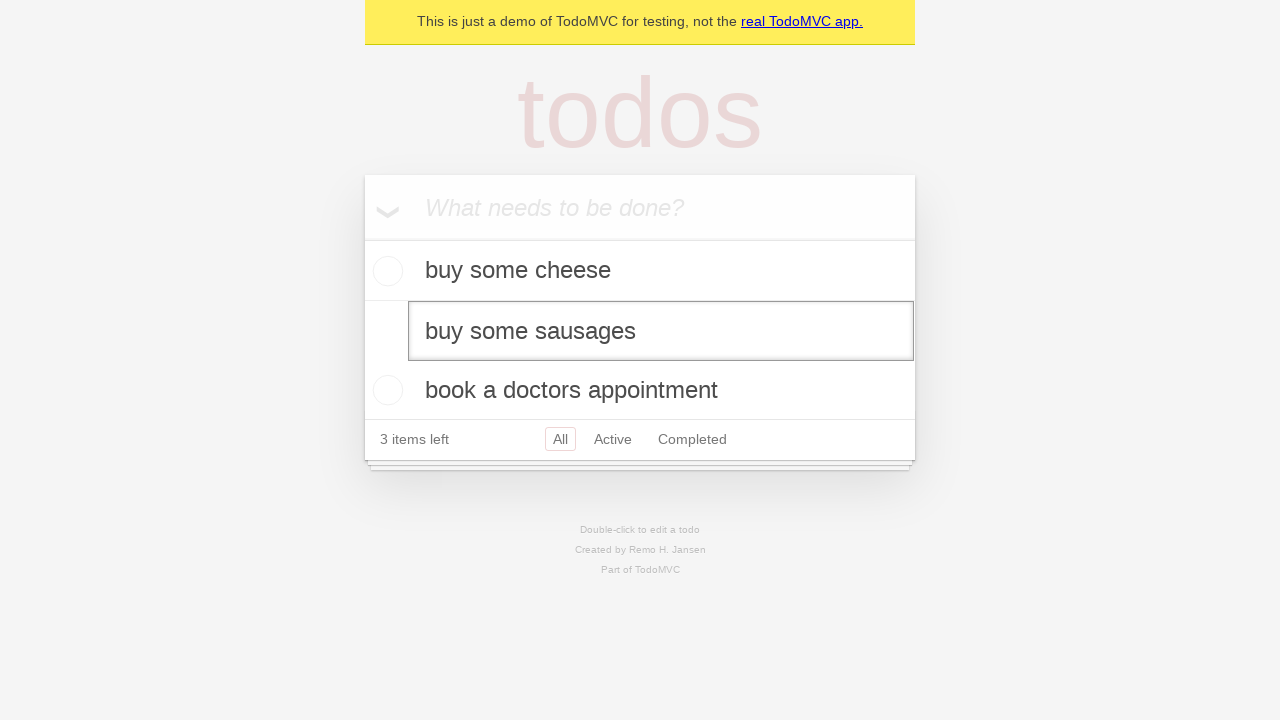

Dispatched blur event to save todo edit
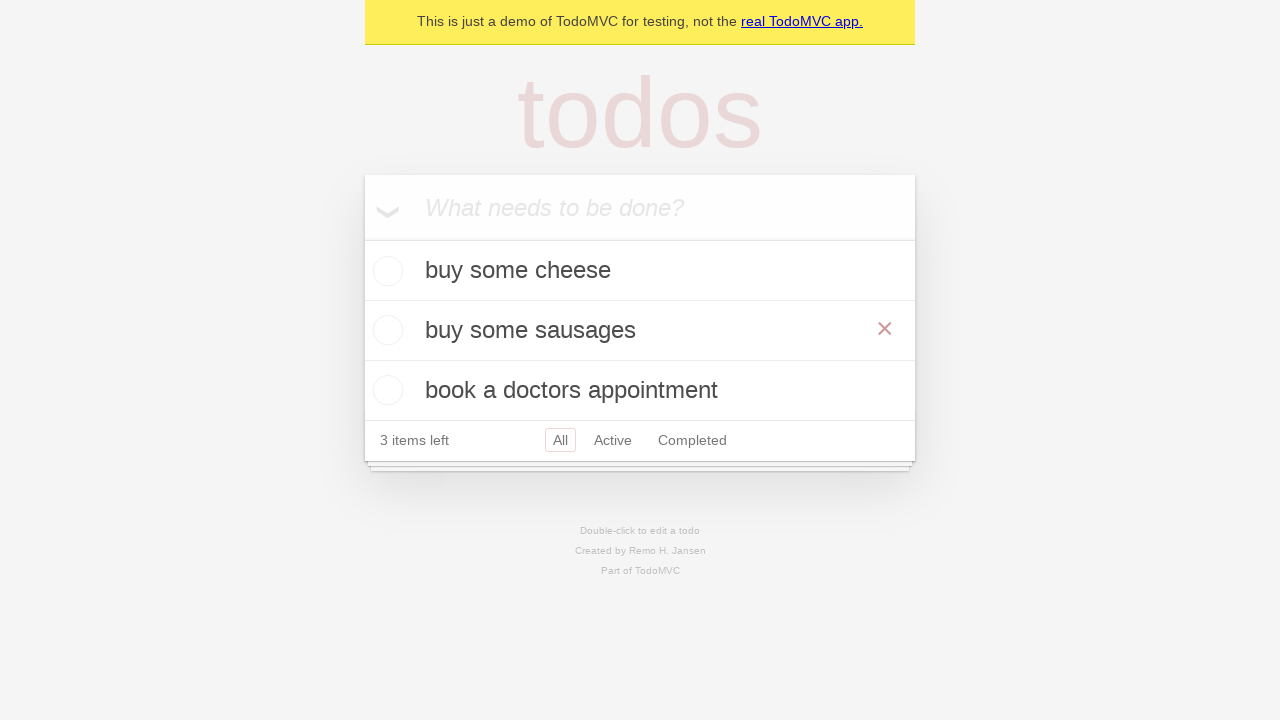

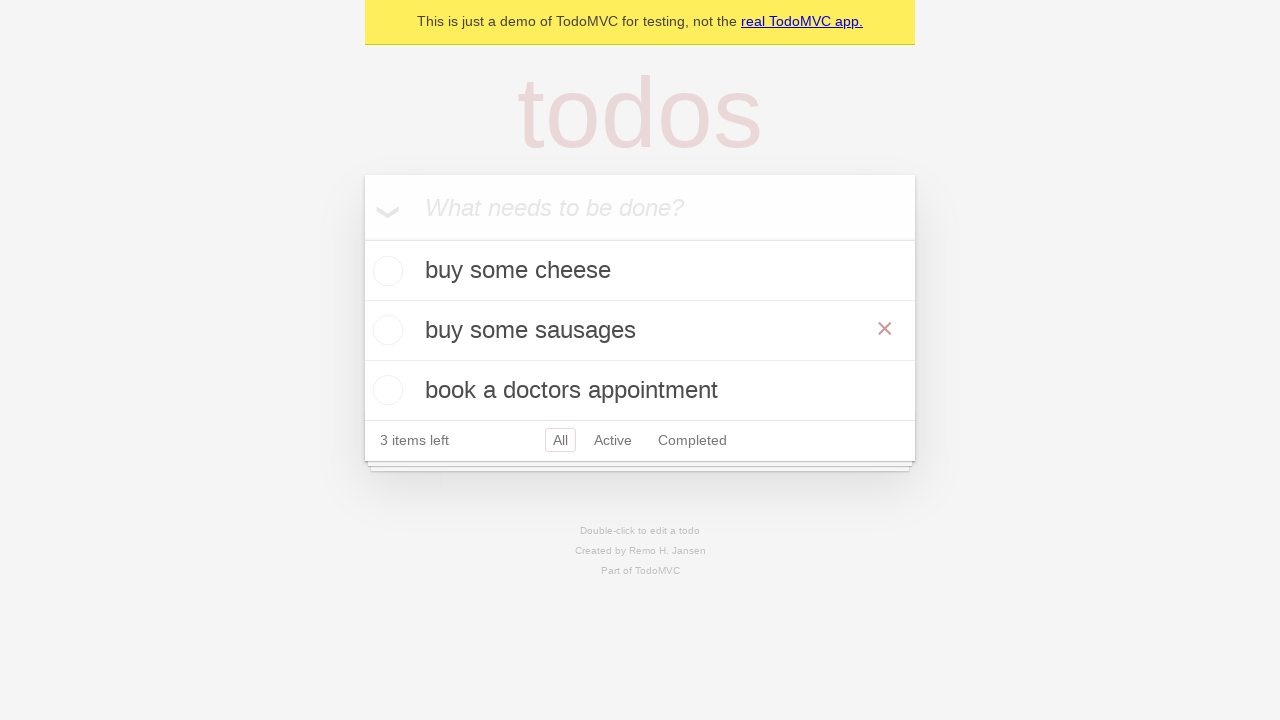